Tests explicit waiting with custom options for an element to become interactable

Starting URL: https://www.selenium.dev/selenium/web/dynamic.html

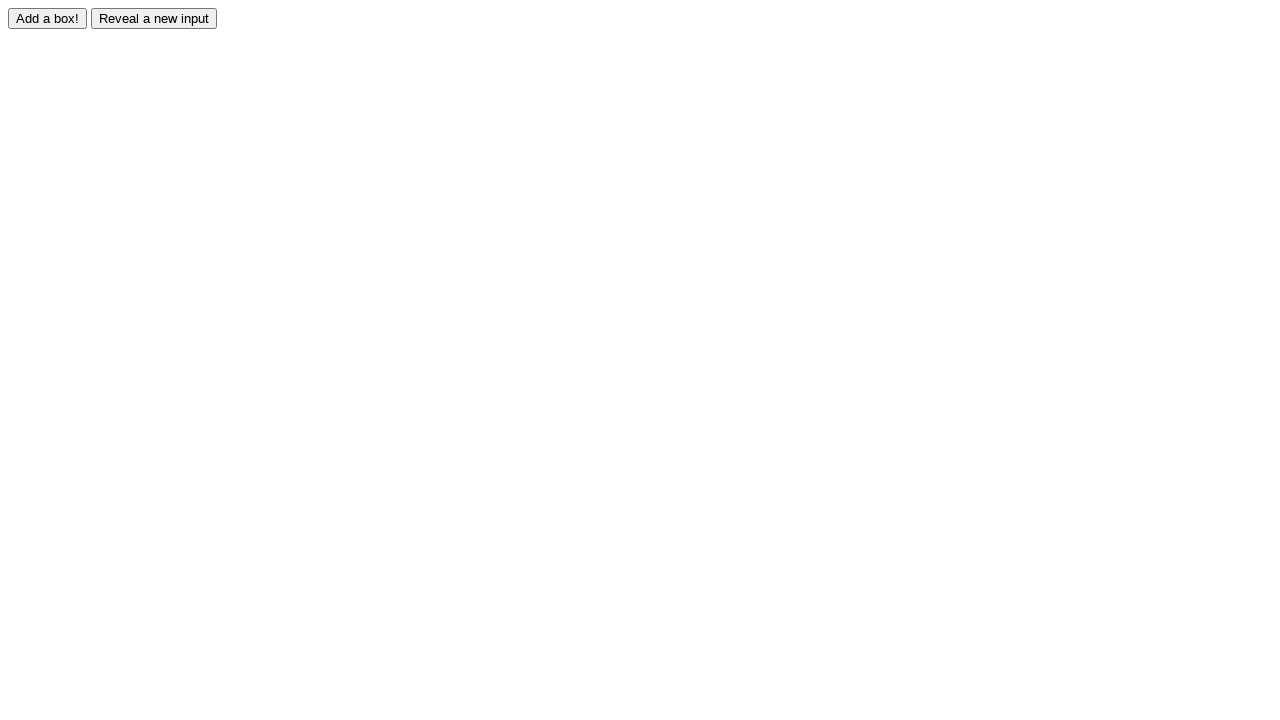

Clicked reveal button to make hidden input visible at (154, 18) on #reveal
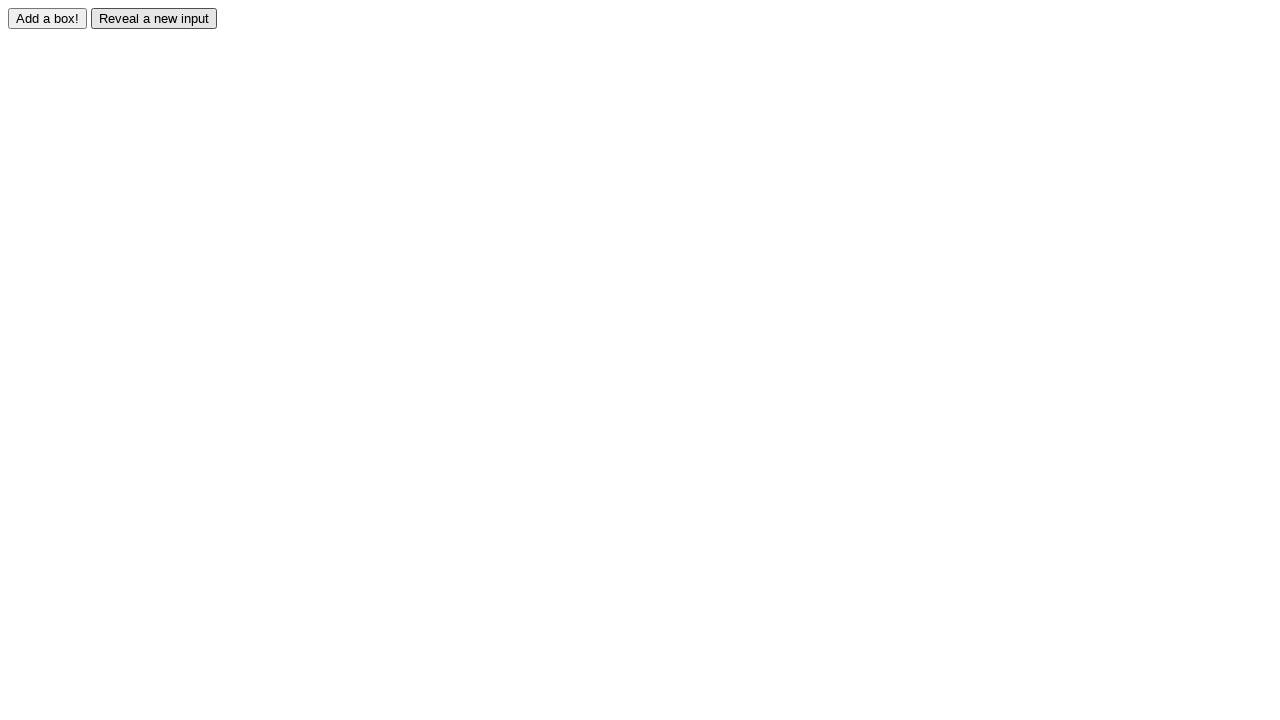

Waited for revealed input to become visible and interactable
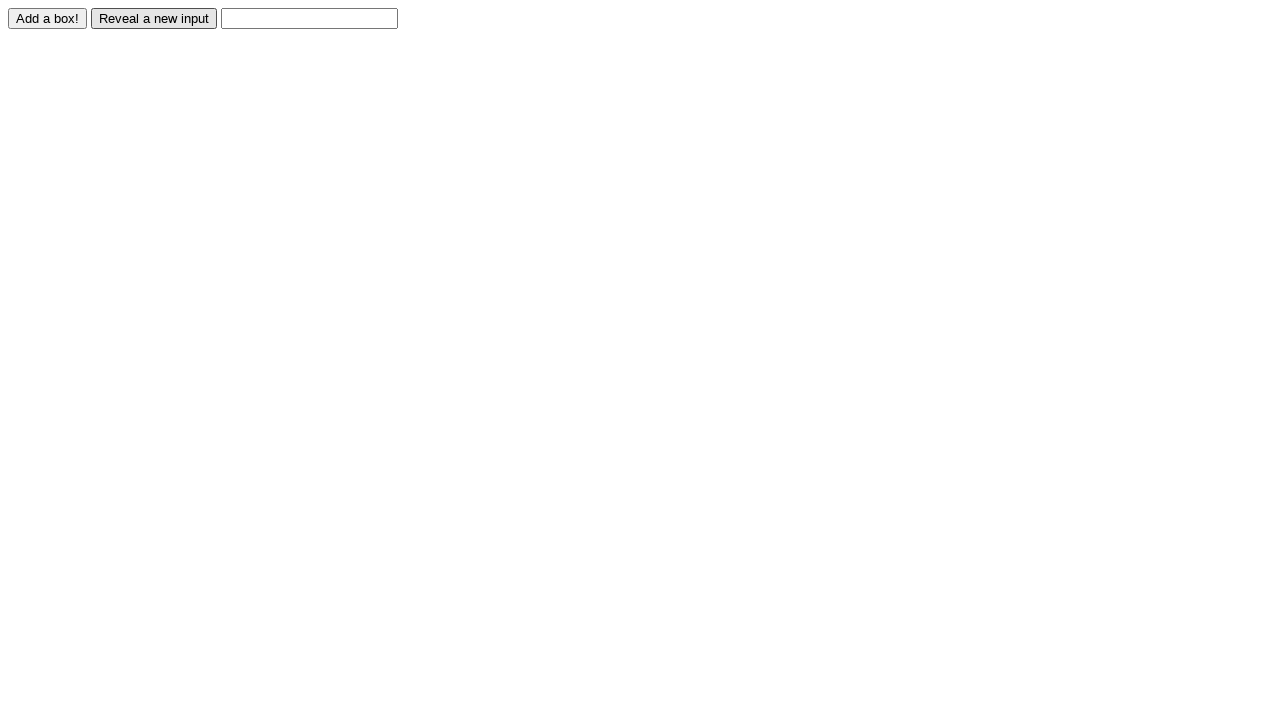

Filled revealed input with 'Displayed' on #revealed
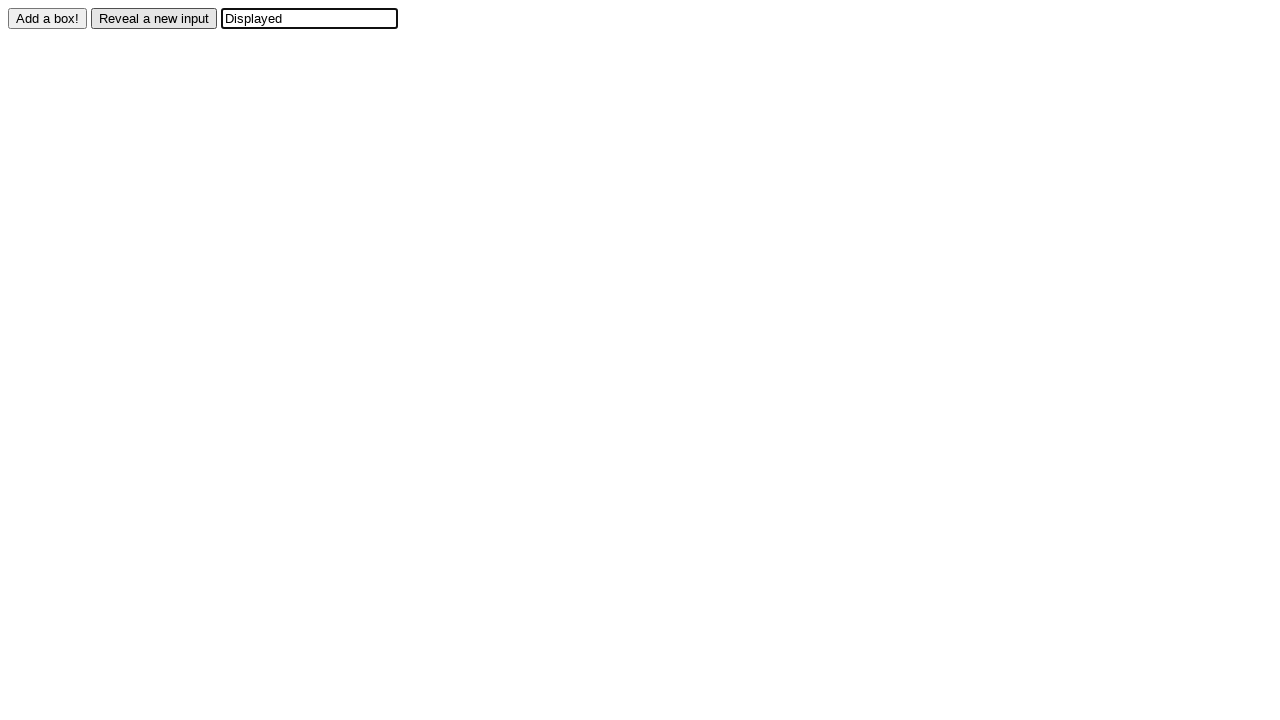

Located the revealed input element
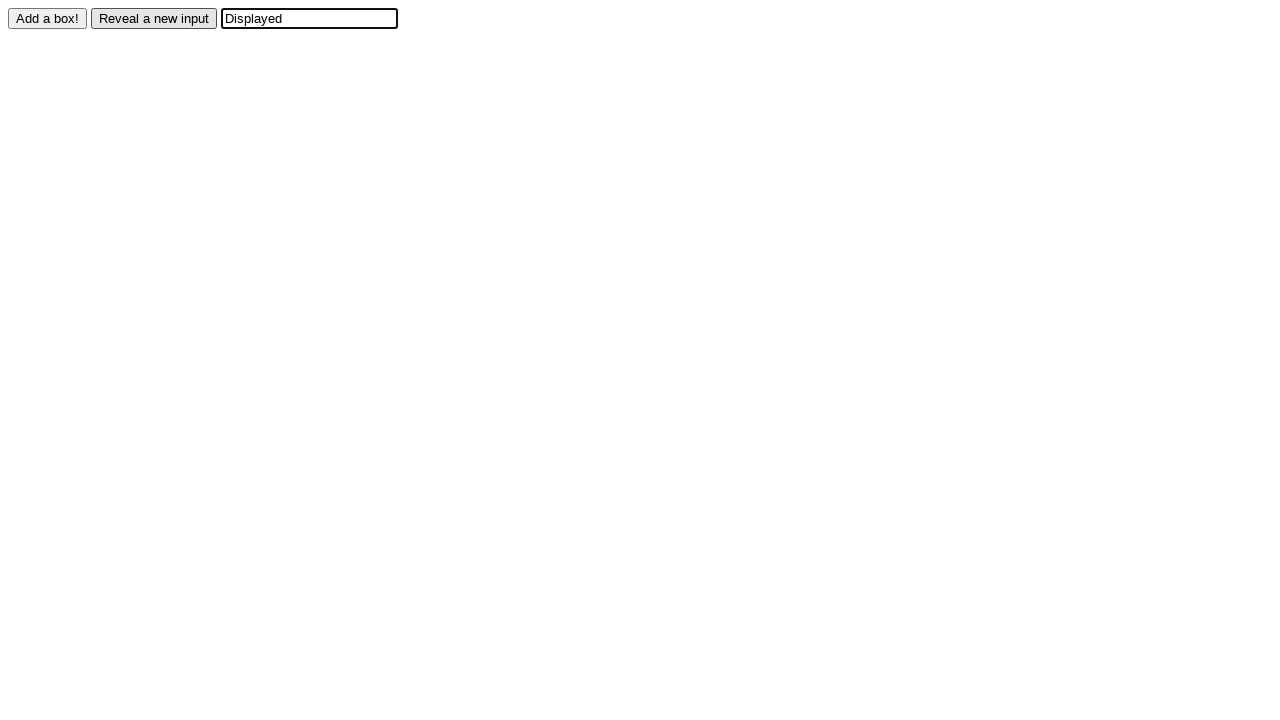

Verified the element is an input tag
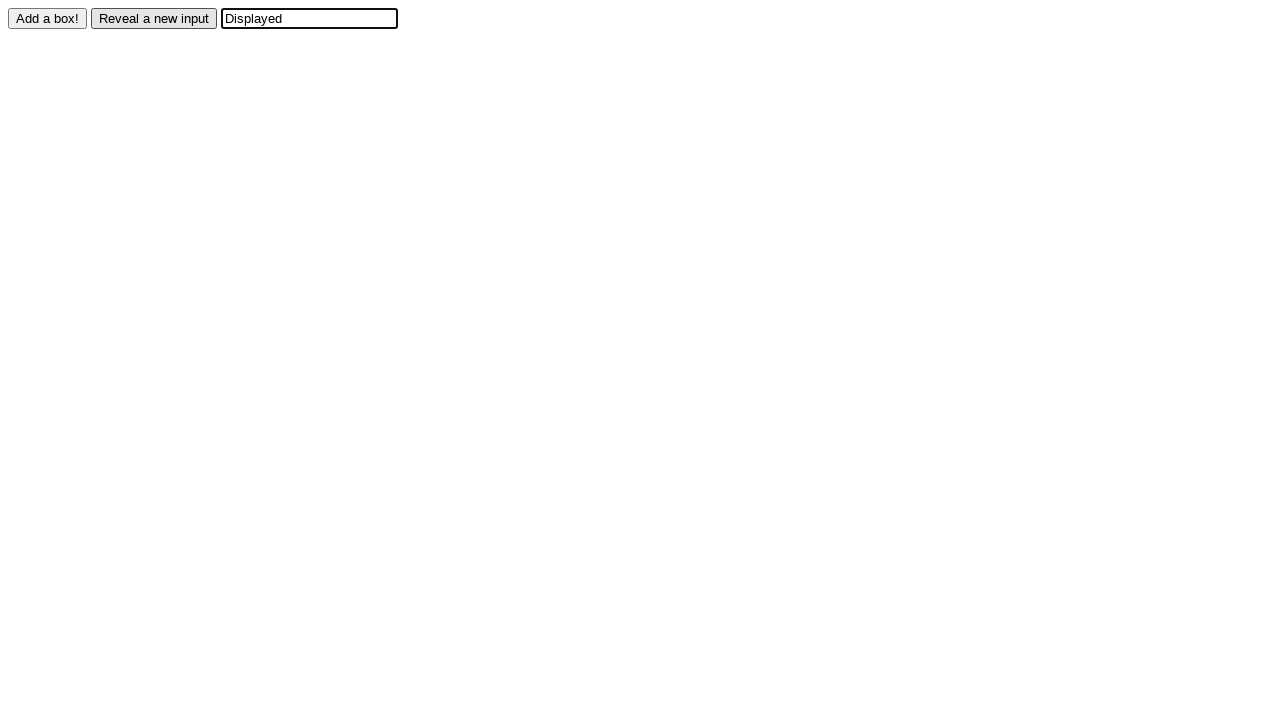

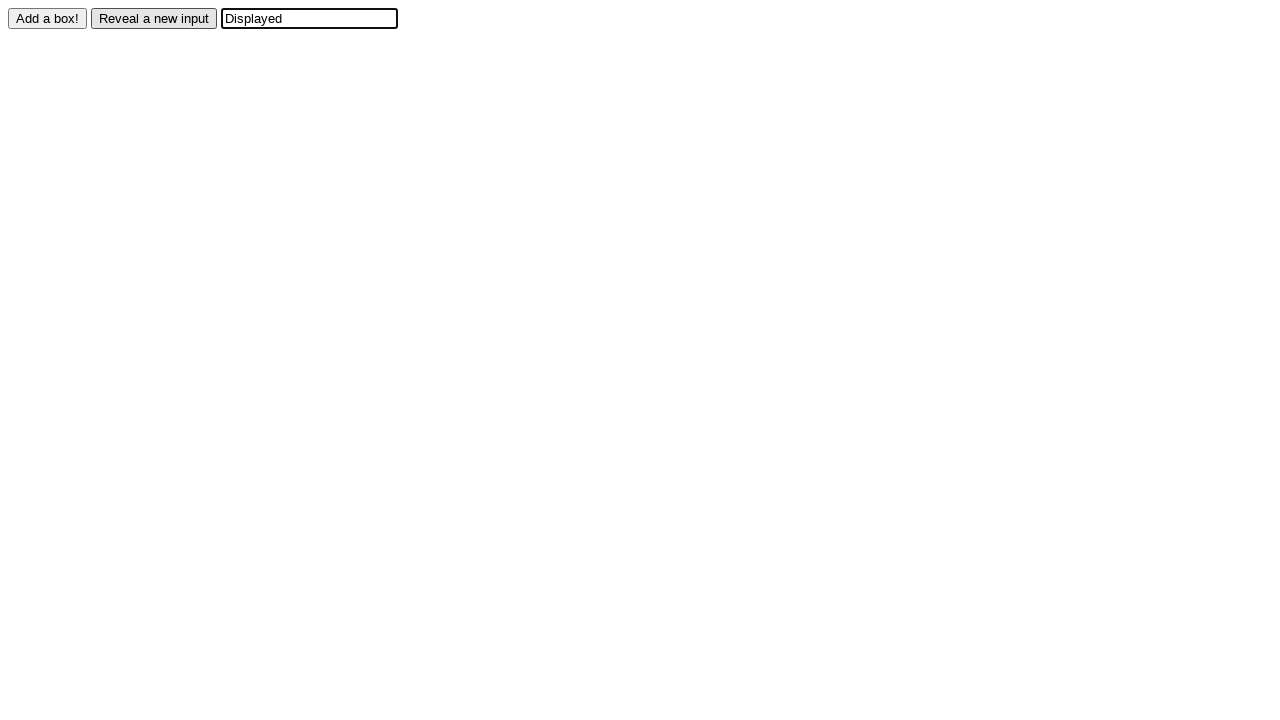